Navigates to an e-commerce site and adds specific vegetables (Cucumber, Brocolli, Beetroot) to the shopping cart by finding them in the product list and clicking their add to cart buttons

Starting URL: https://rahulshettyacademy.com/seleniumPractise/#/

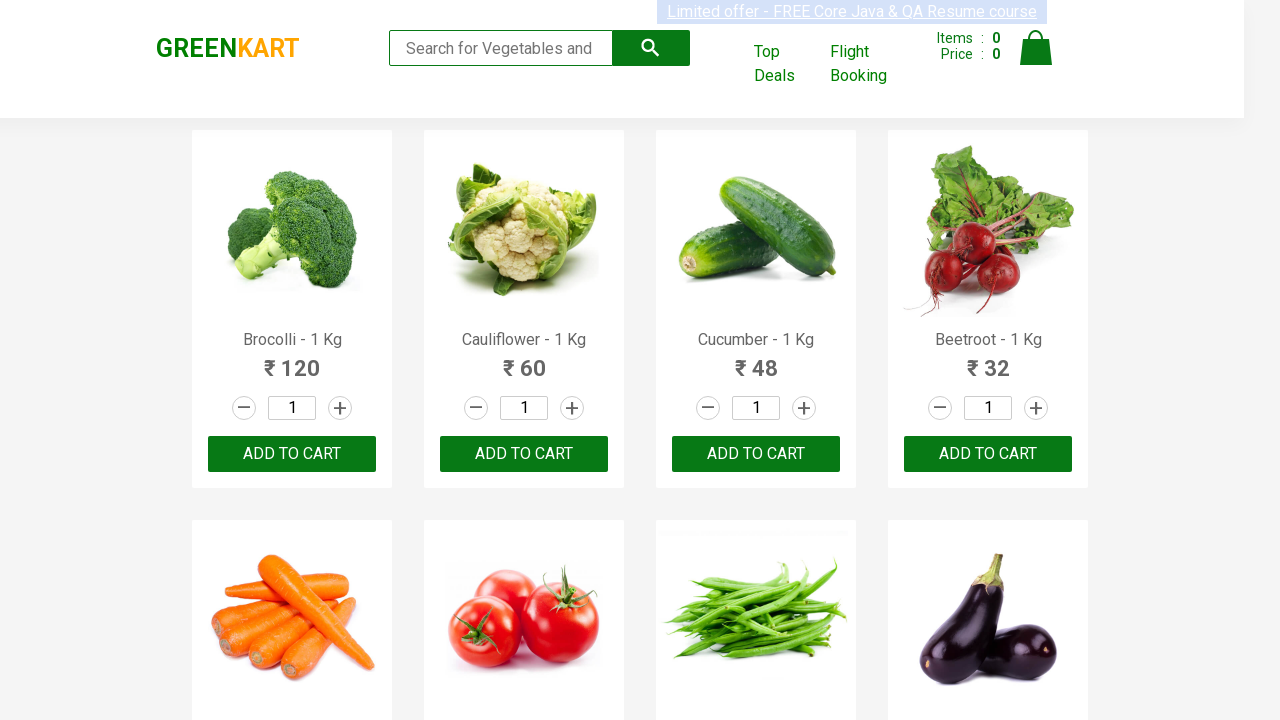

Navigated to e-commerce site
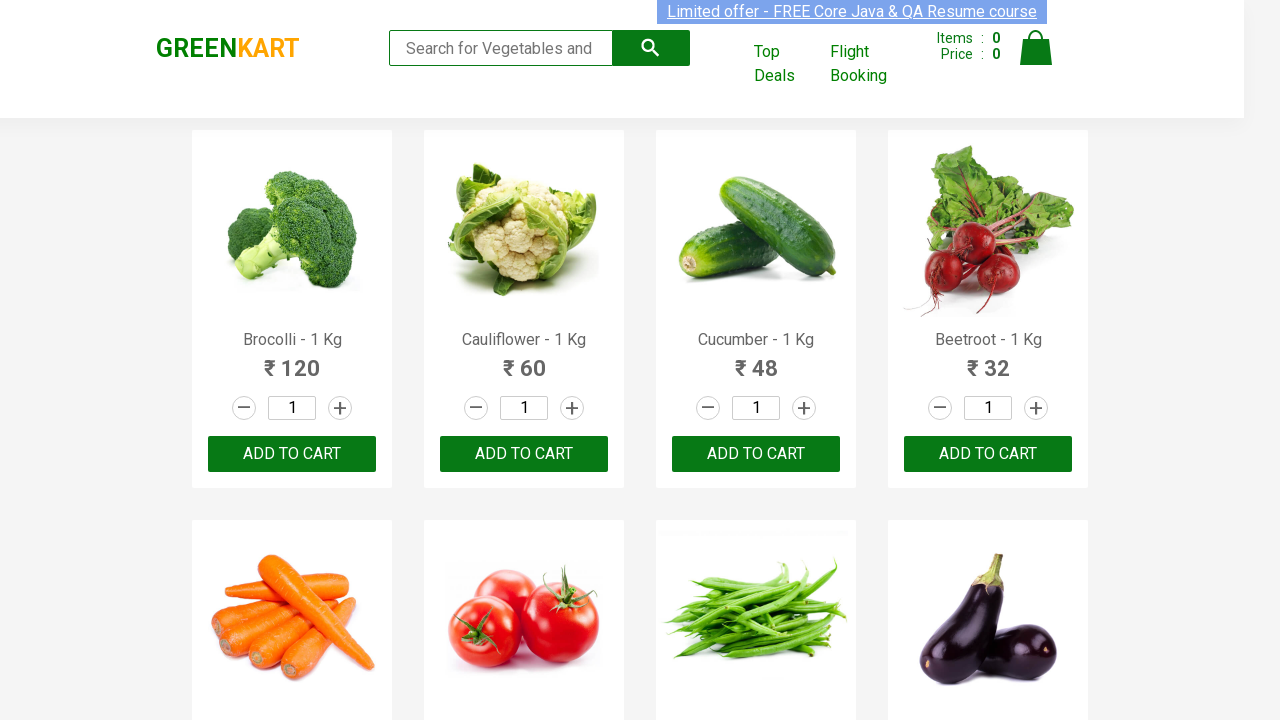

Retrieved all product elements from page
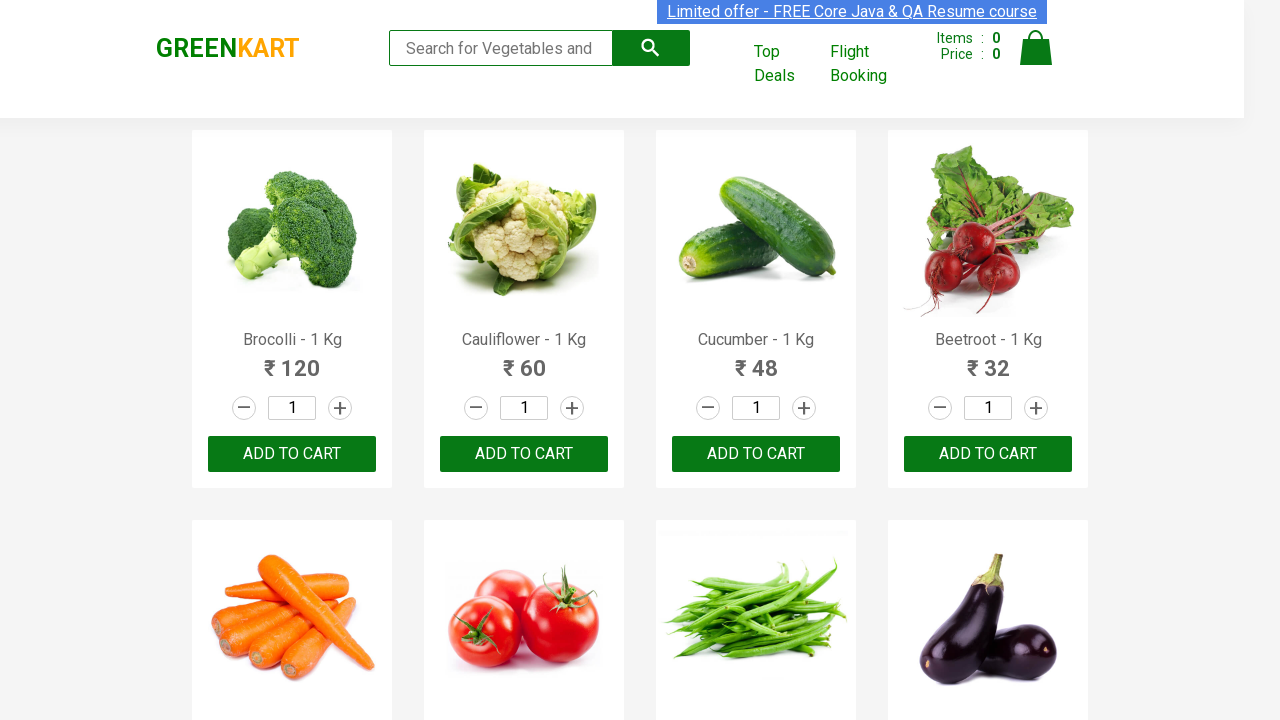

Added Brocolli to cart at (292, 454) on .product-action button >> nth=0
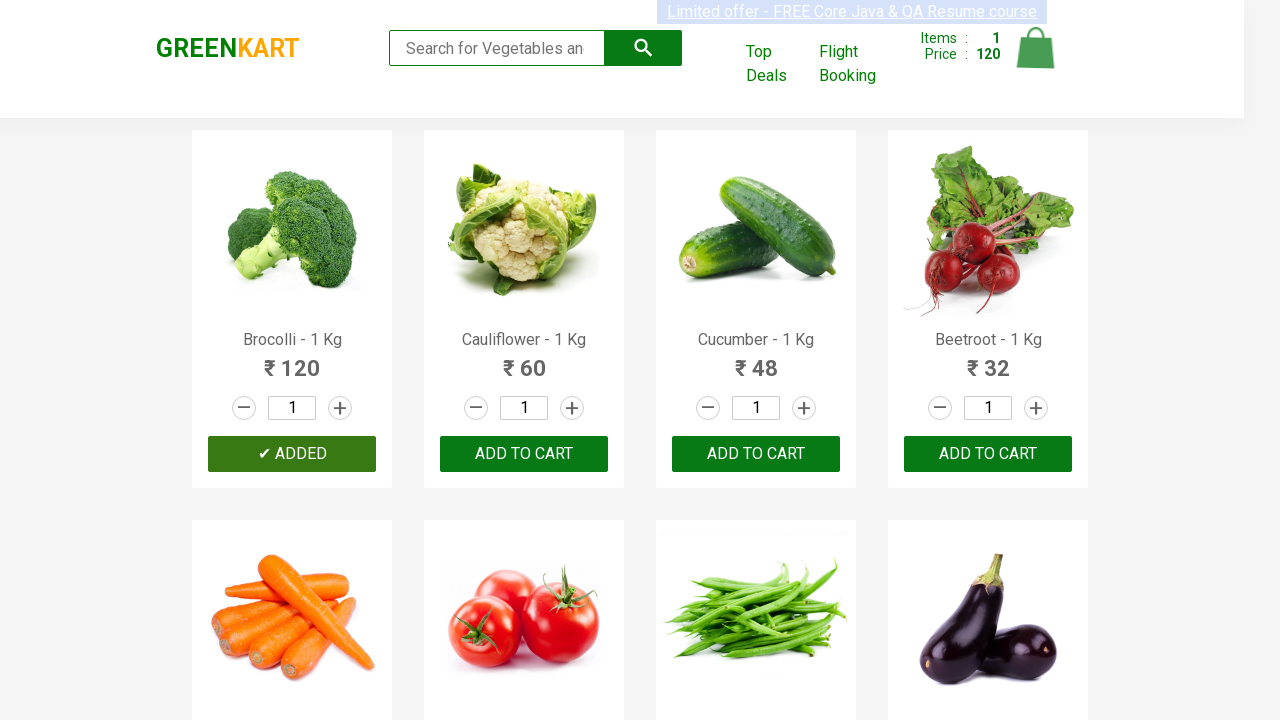

Added Brocolli to cart at (524, 454) on .product-action button >> nth=1
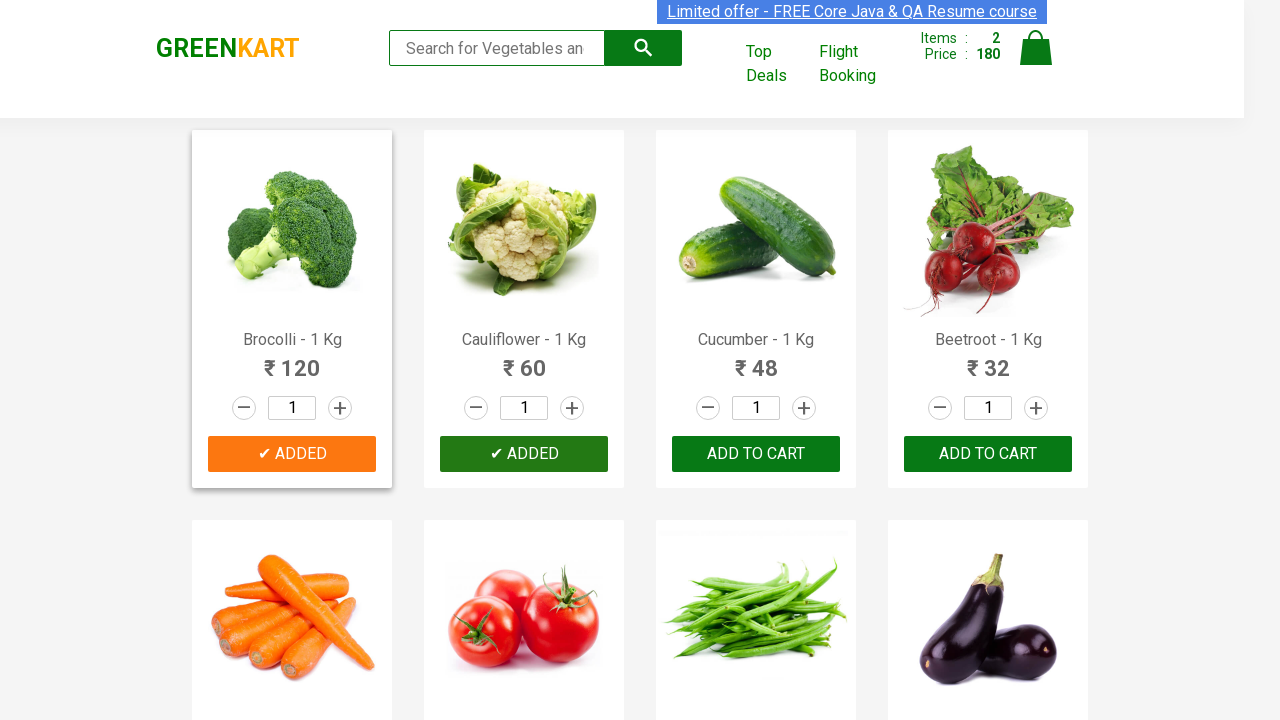

Added Brocolli to cart at (756, 454) on .product-action button >> nth=2
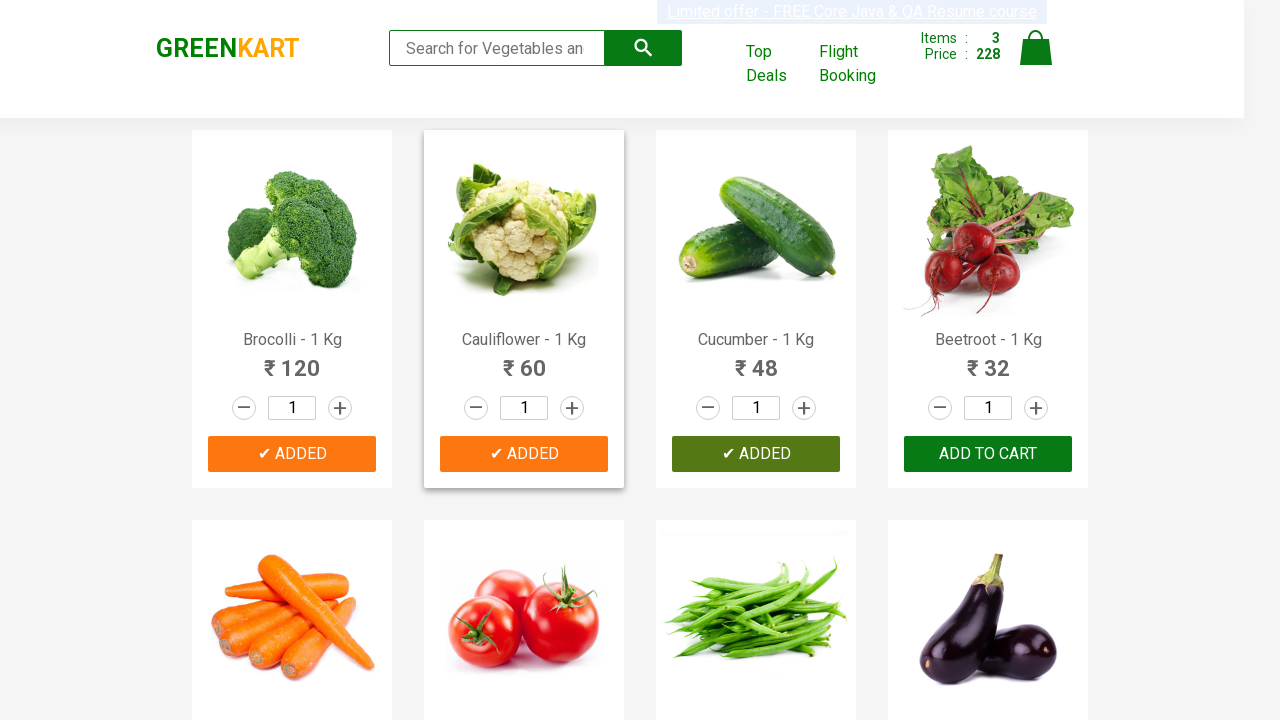

All 3 items successfully added to cart
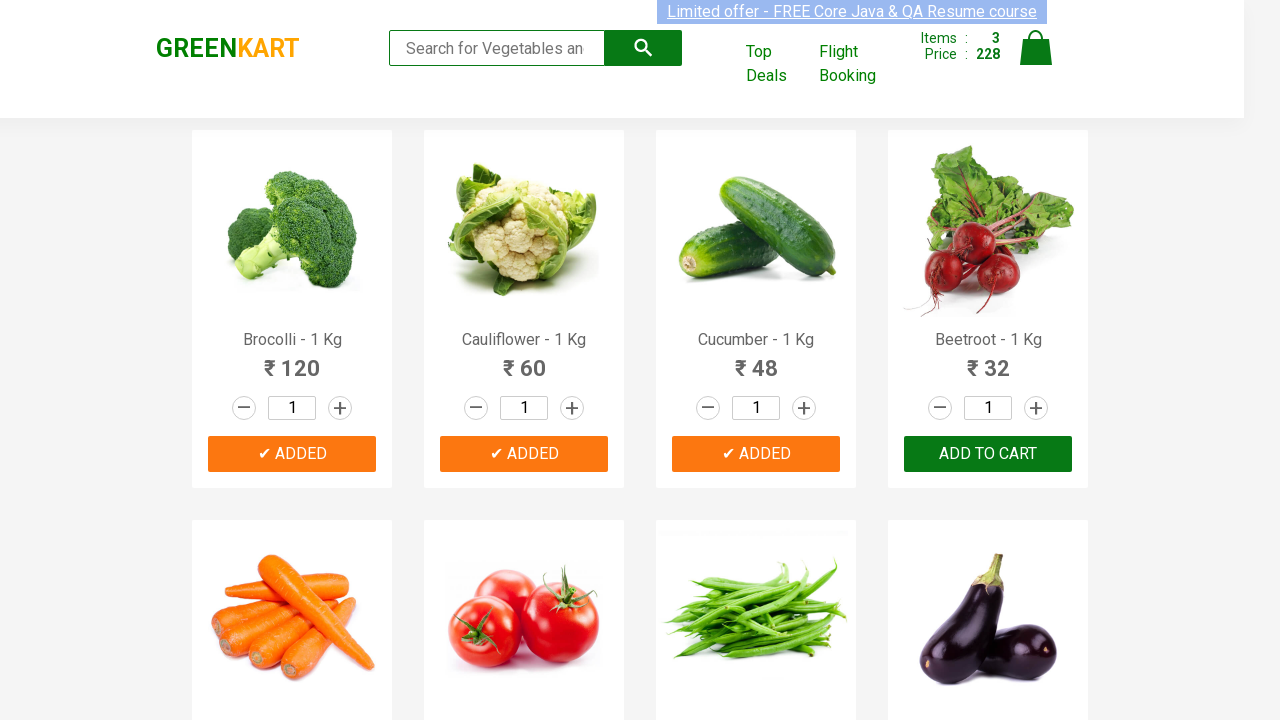

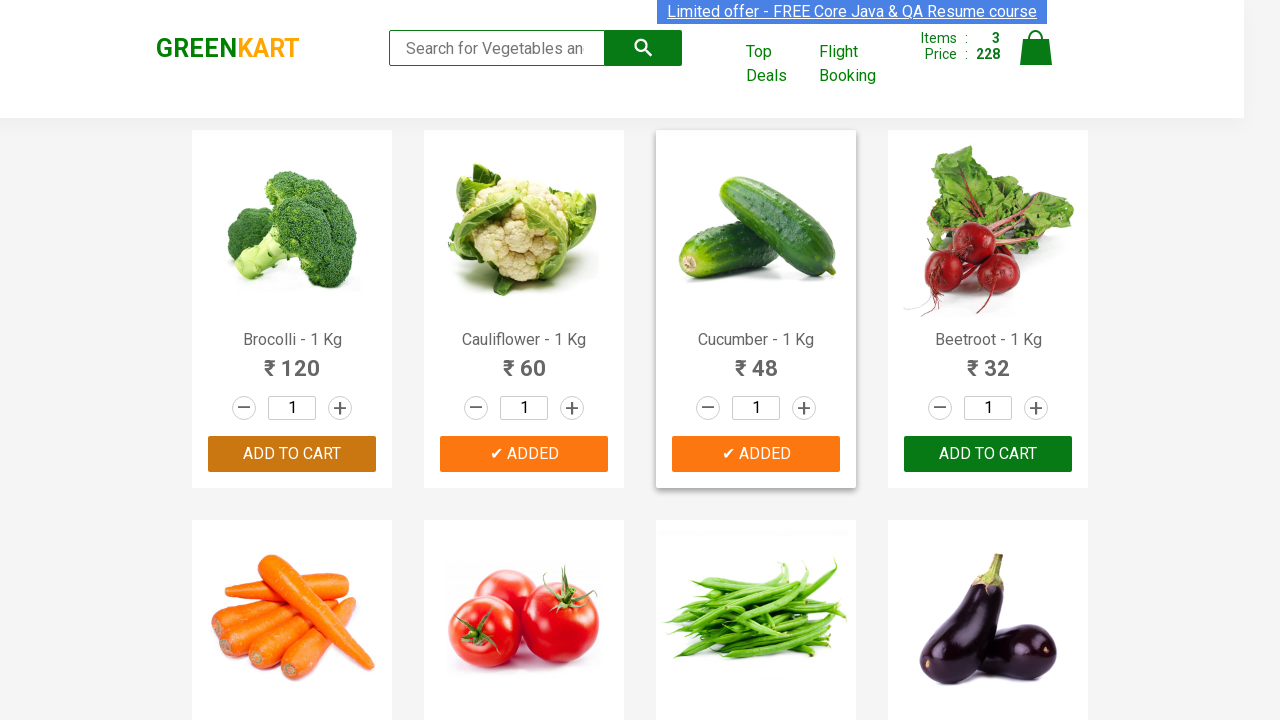